Tests navigation on a JavaScript-rendered quotes page by waiting for quotes to load and clicking through pagination to the next page.

Starting URL: http://quotes.toscrape.com/js-delayed/

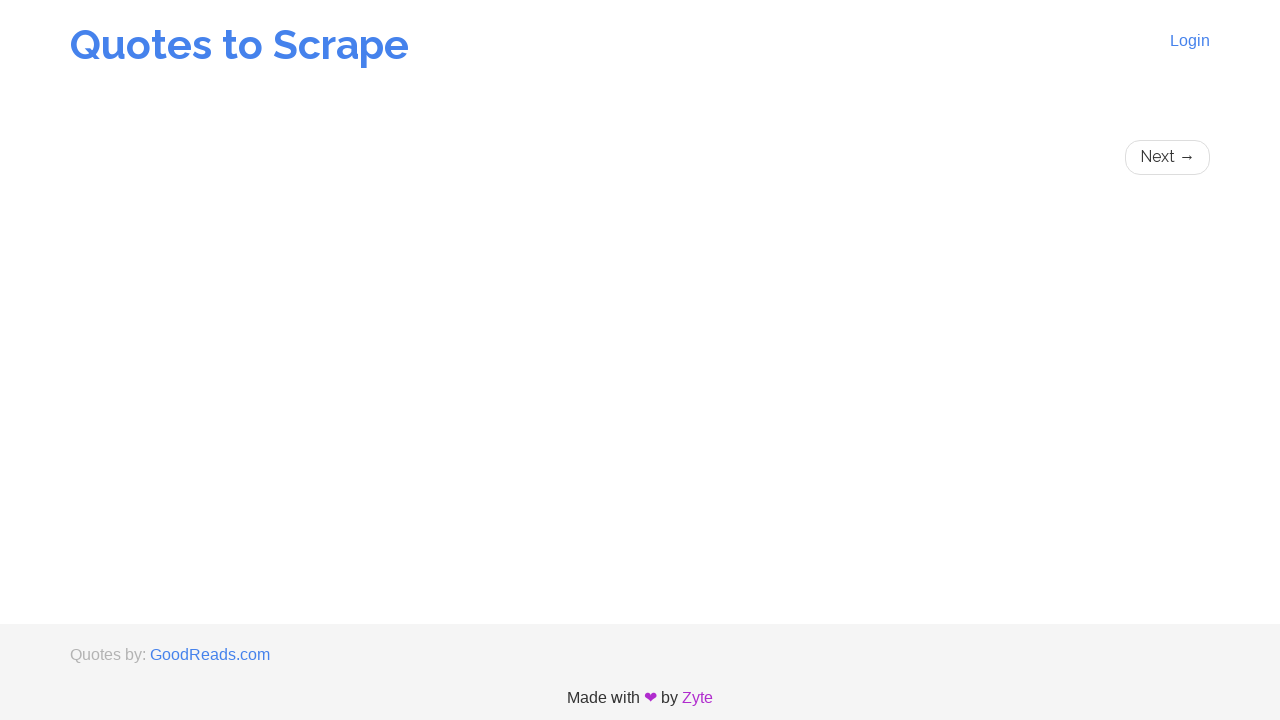

Waited for quotes to load on the JavaScript-rendered page
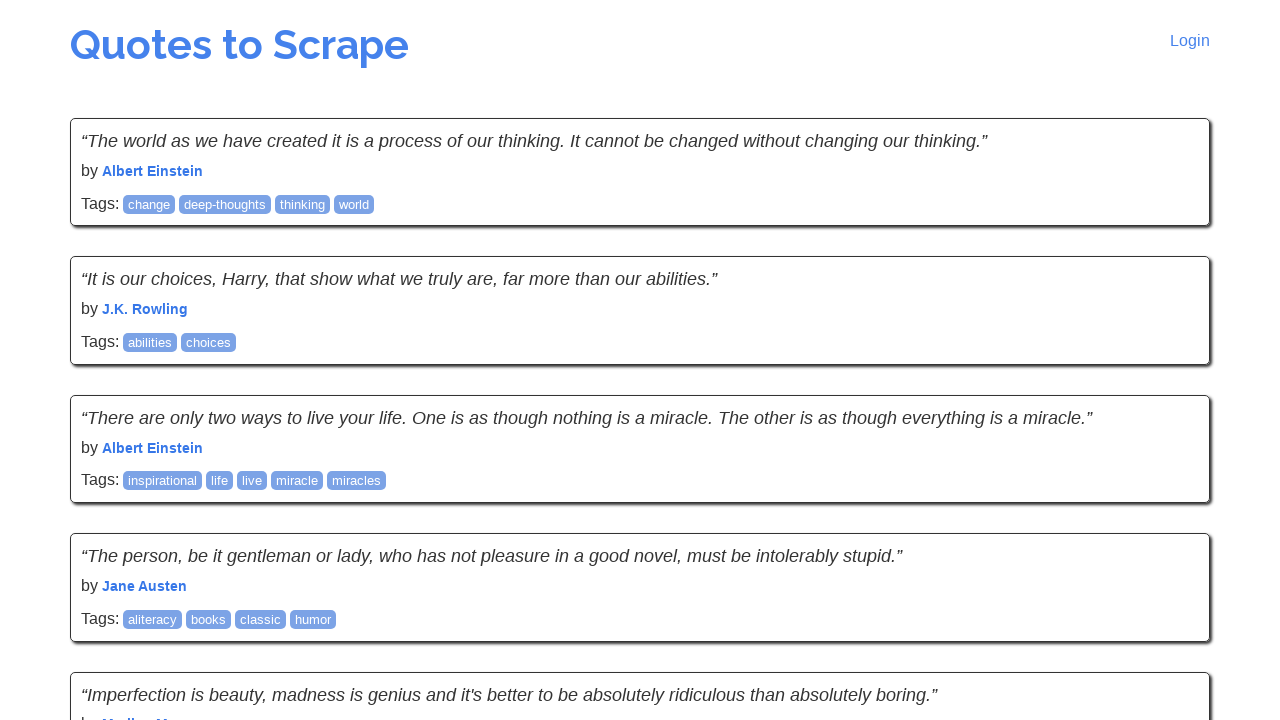

Verified first quote element is present and visible
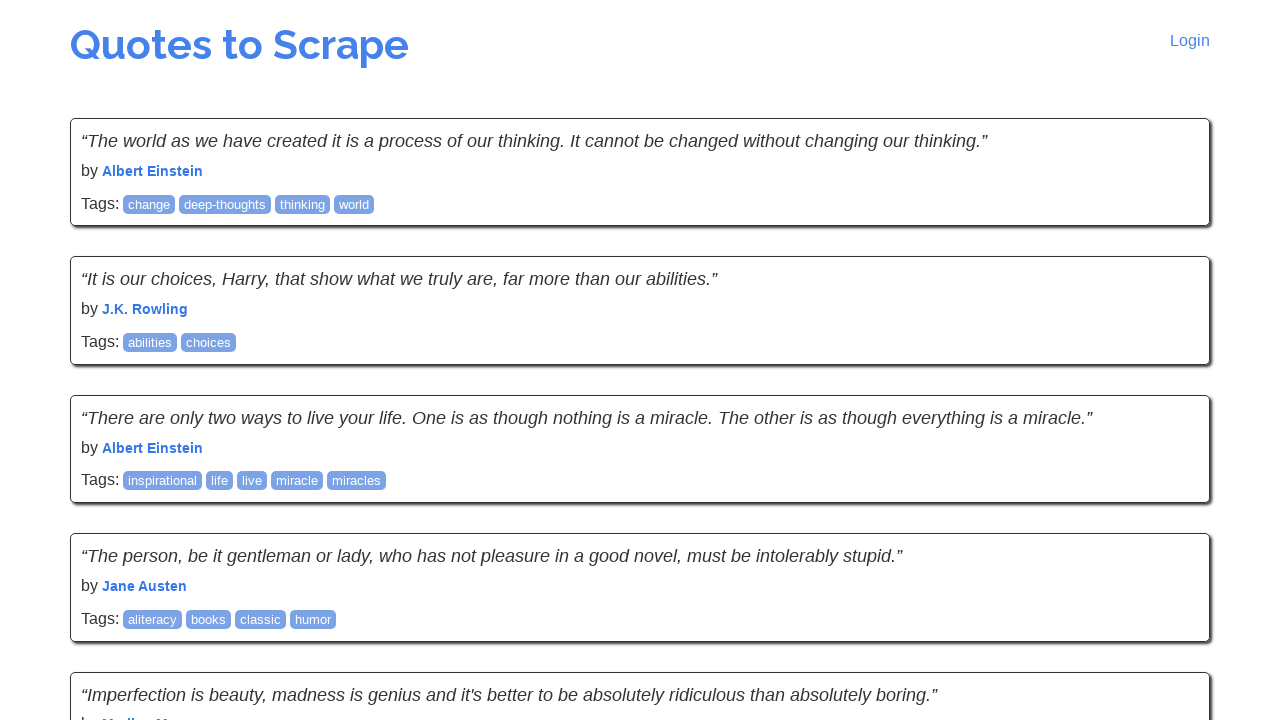

Clicked next page button to navigate to pagination page at (1168, 541) on li.next a
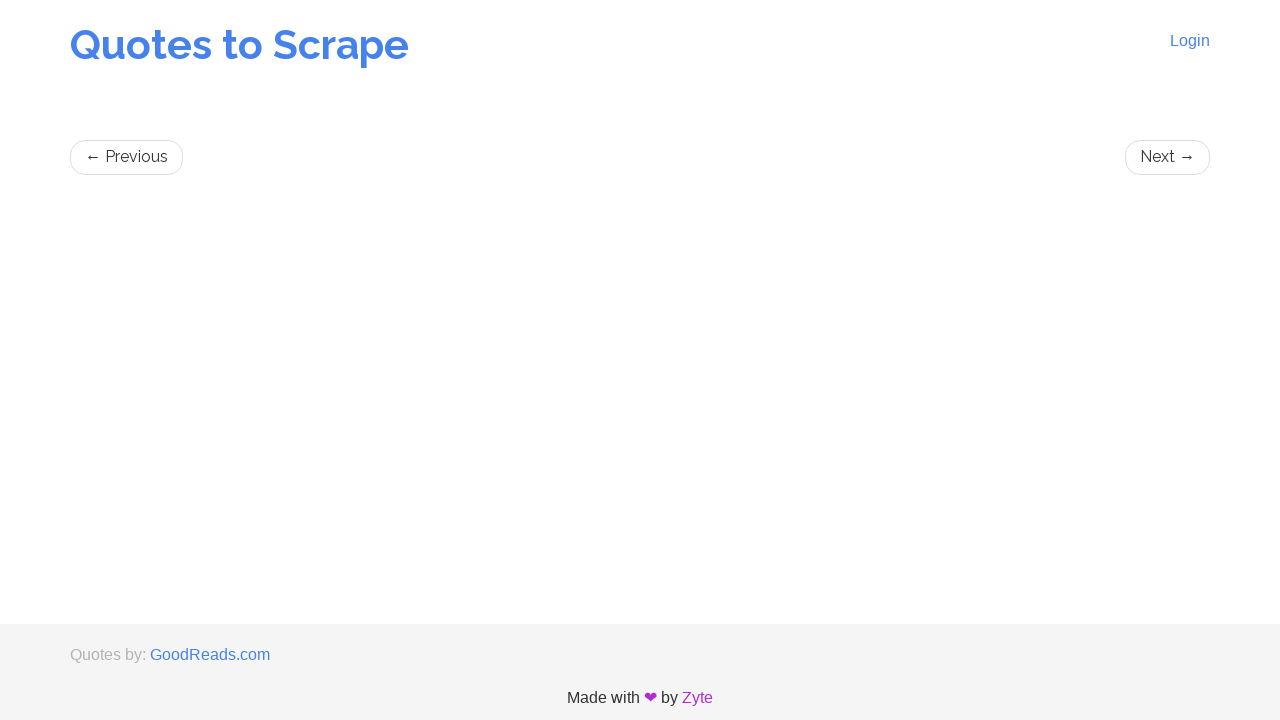

Waited for quotes to load on the next page
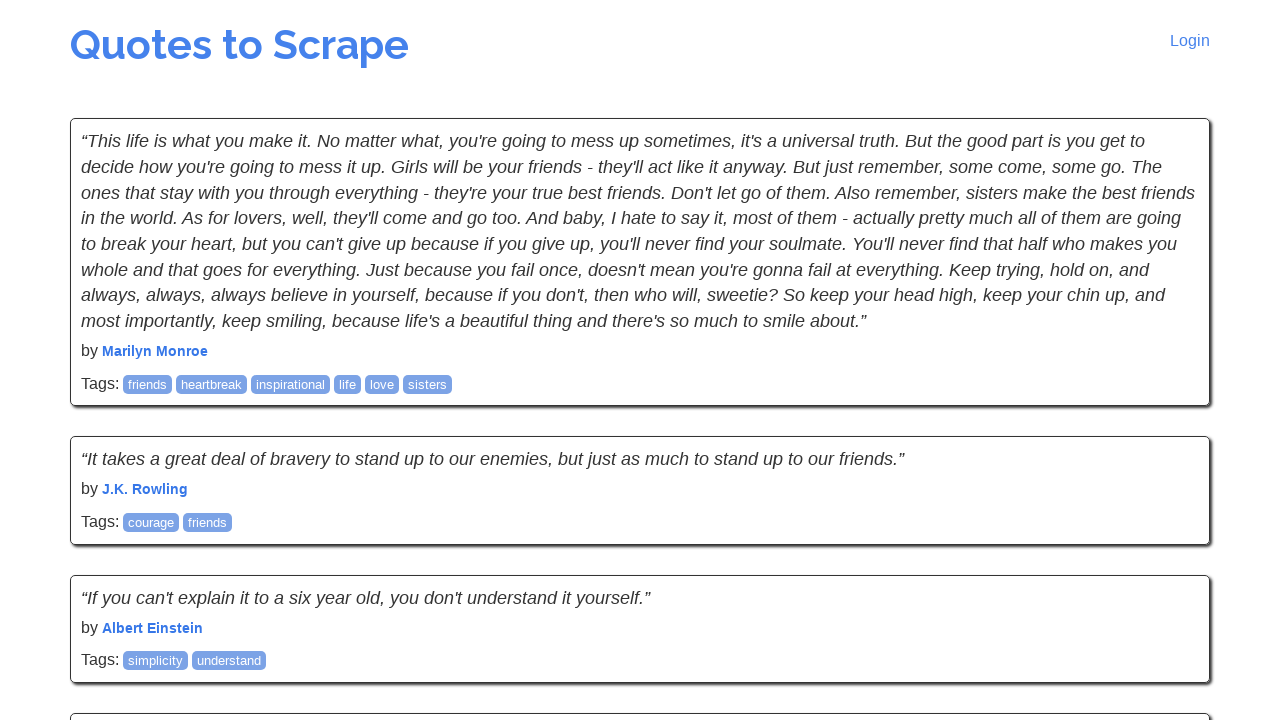

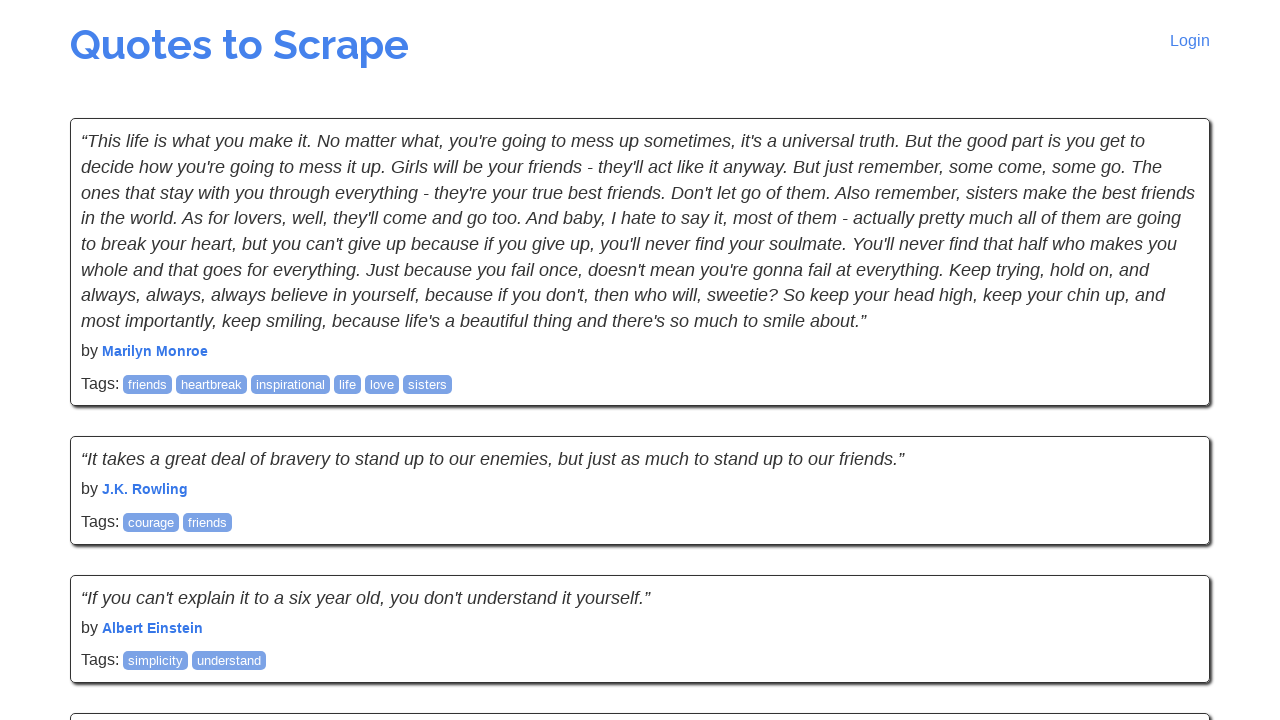